Tests multi-select dropdown functionality by selecting all options, deselecting specific options, deselecting all, and verifying the available options in the dropdown list.

Starting URL: https://www.letskodeit.com/practice

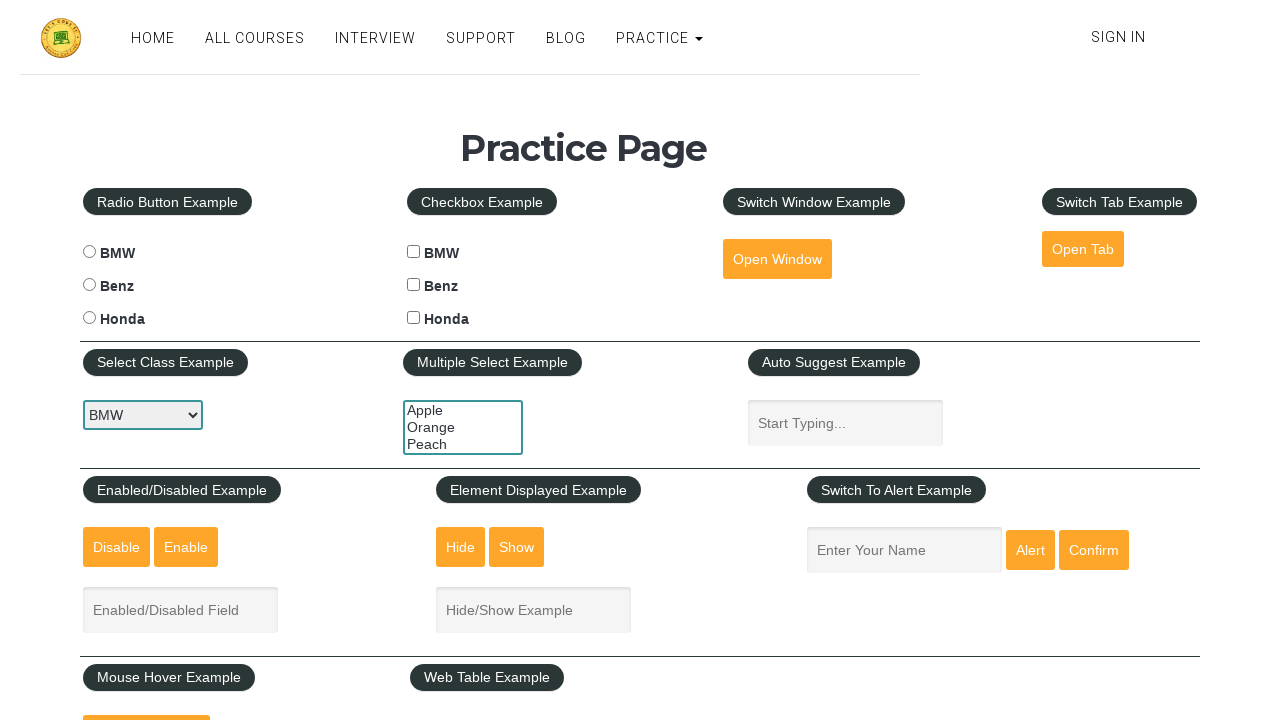

Located multiple select dropdown element
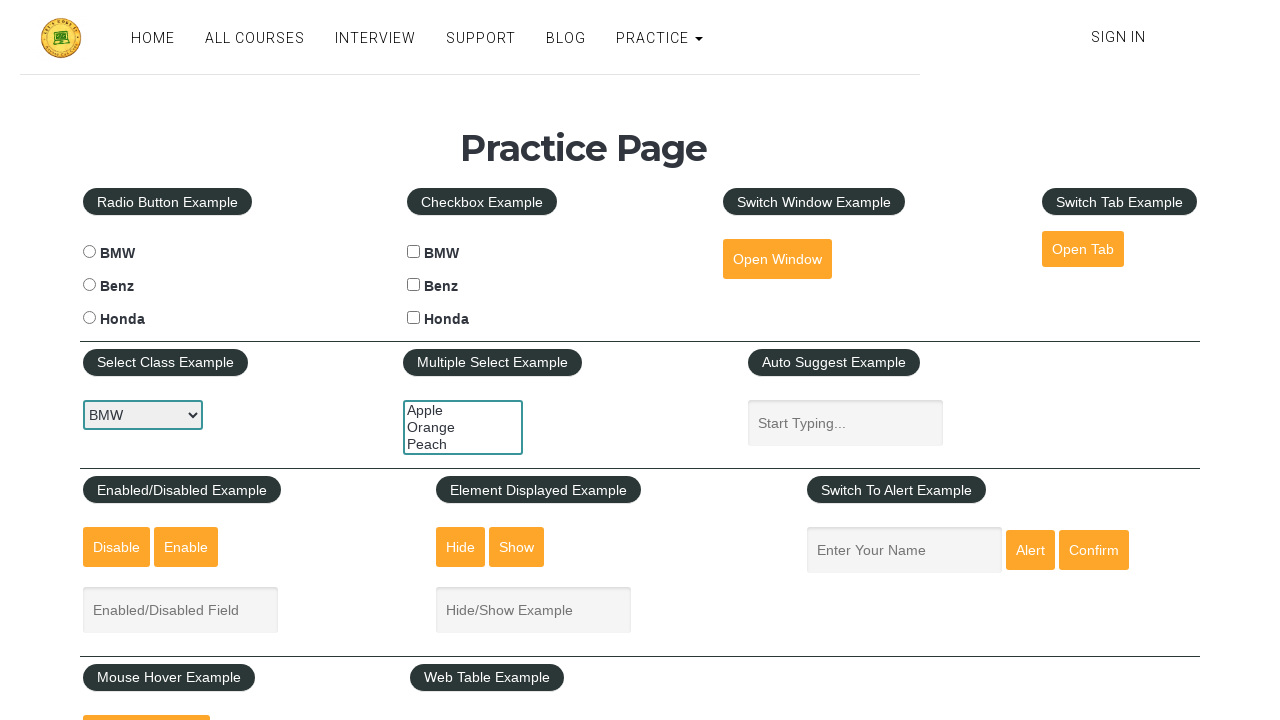

Dropdown is now visible and ready
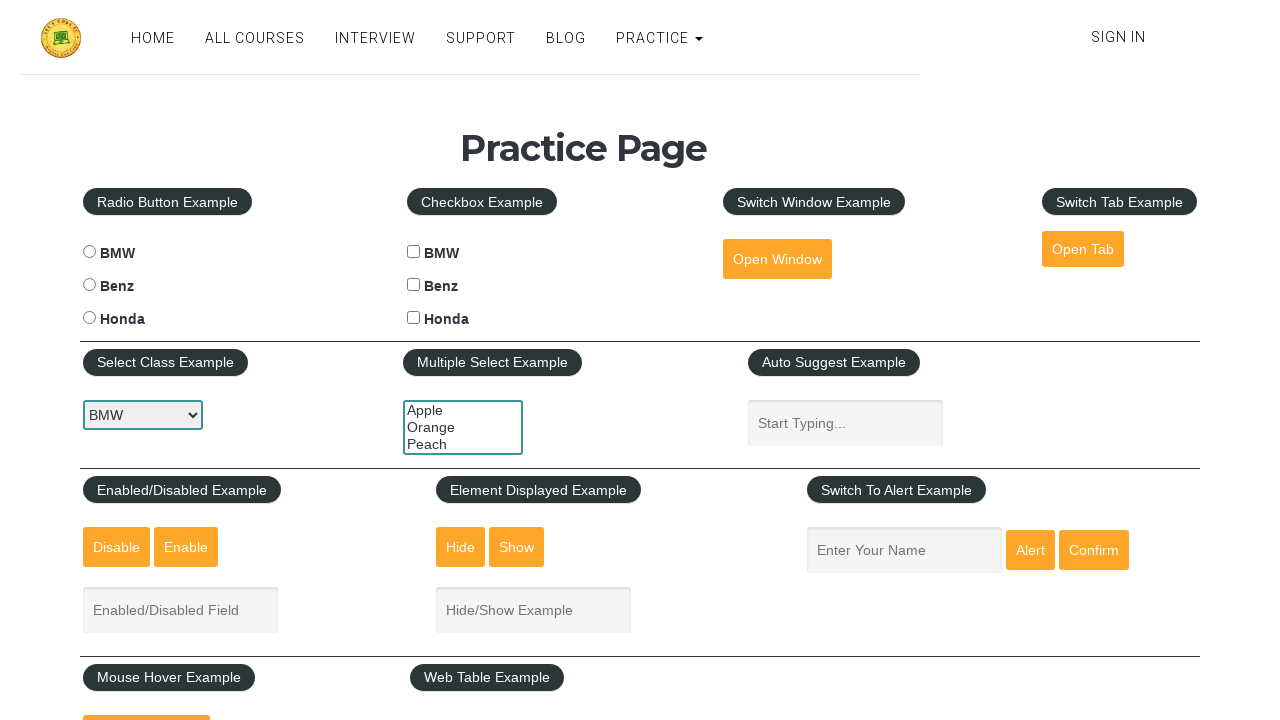

Found 3 options in the dropdown
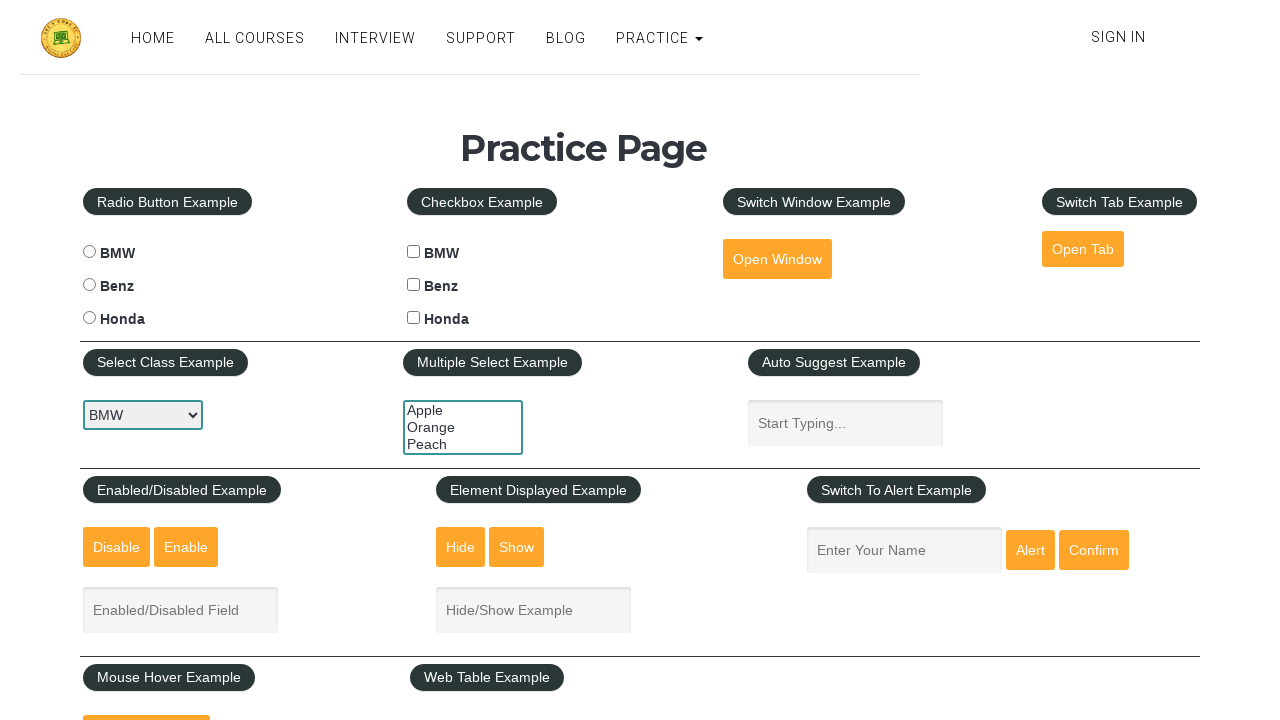

Selected option at index 0 using Ctrl+Click at (463, 410) on #multiple-select-example >> option >> nth=0
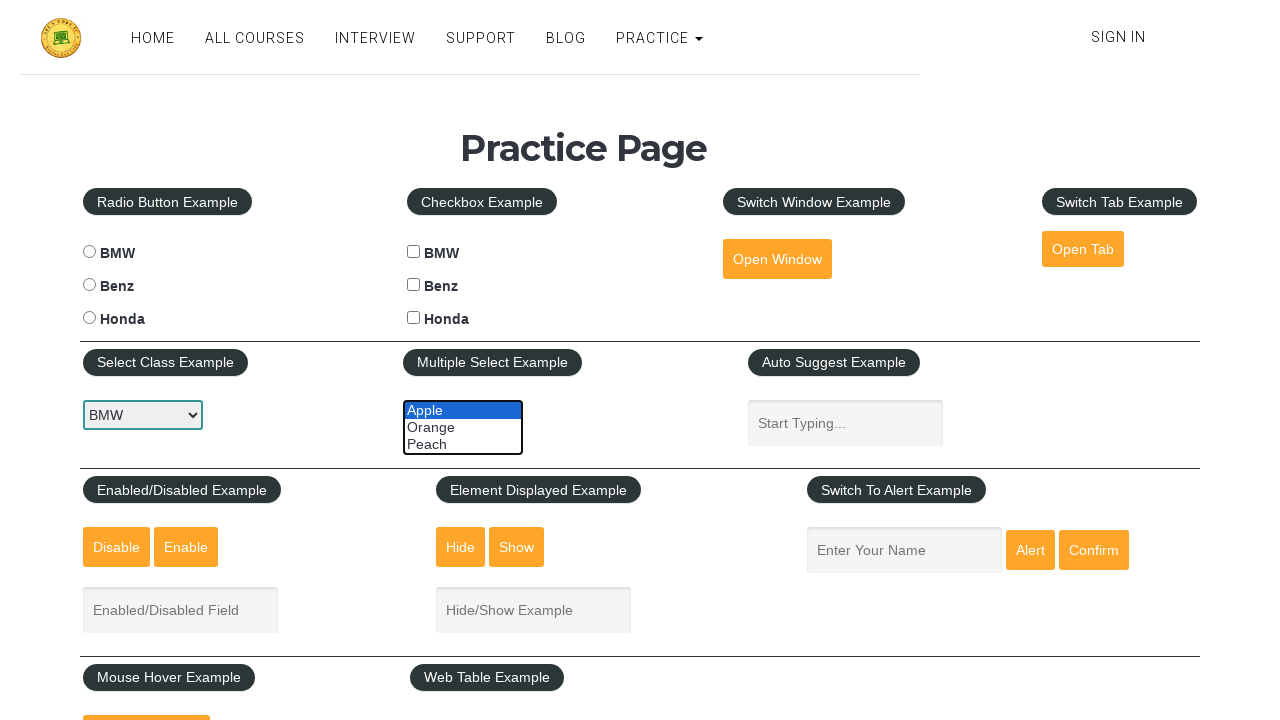

Selected option at index 1 using Ctrl+Click at (463, 427) on #multiple-select-example >> option >> nth=1
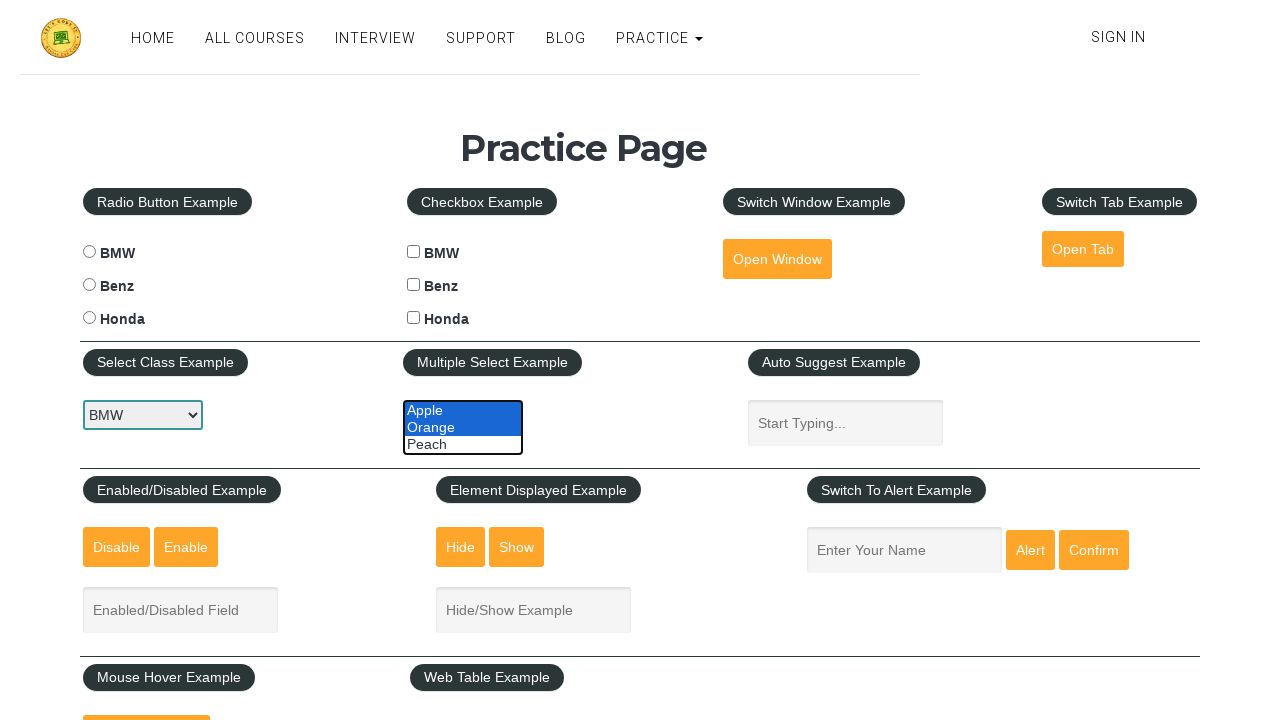

Selected option at index 2 using Ctrl+Click at (463, 444) on #multiple-select-example >> option >> nth=2
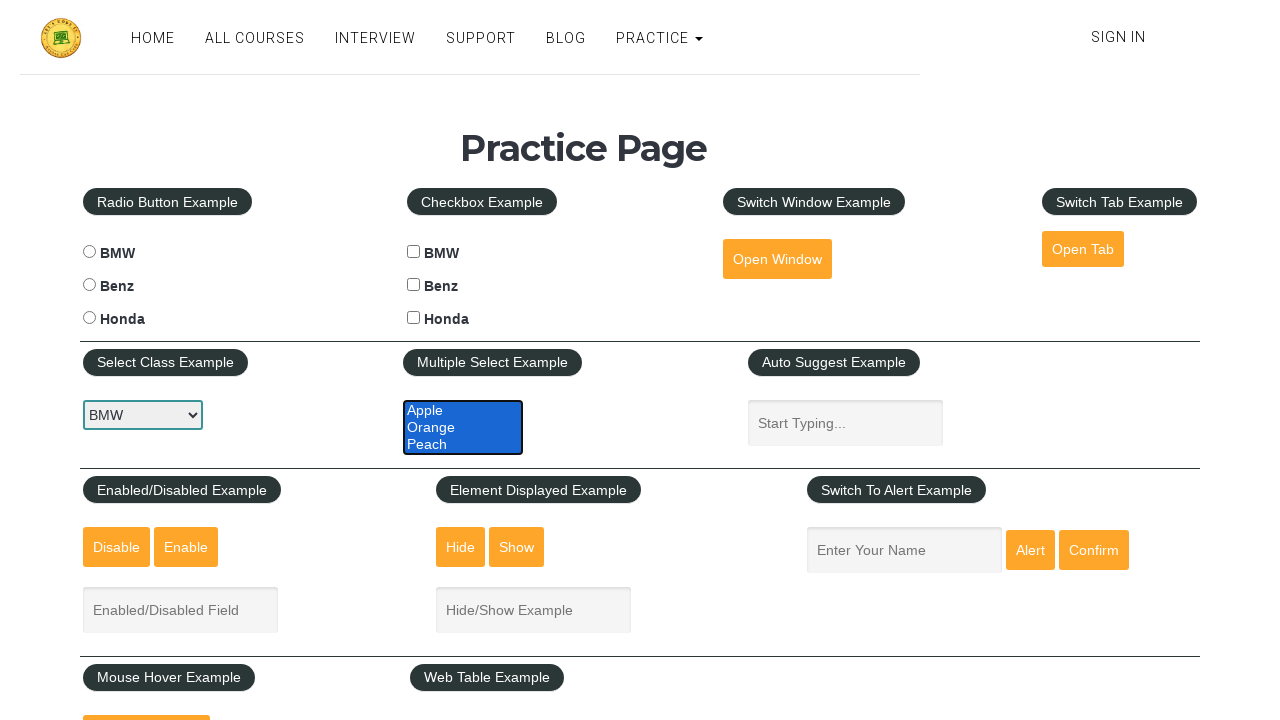

Waited 1 second to observe all selections
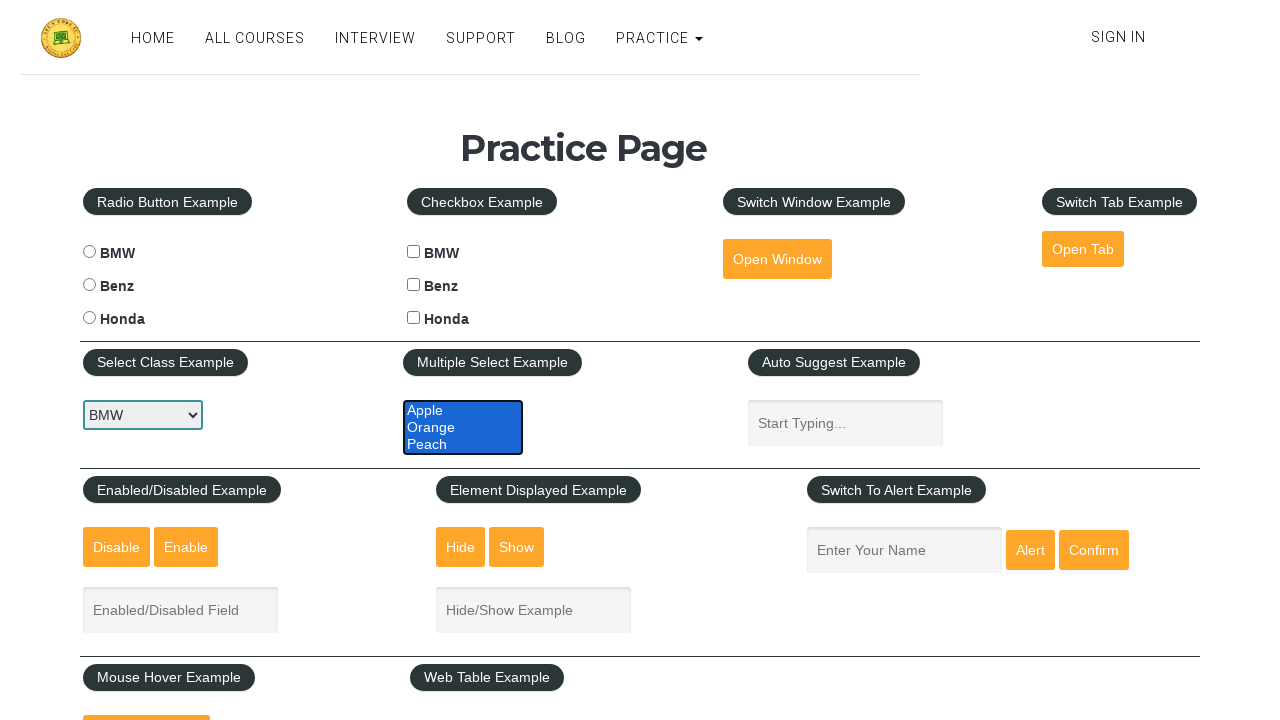

Deselected first option (index 0) using Ctrl+Click at (463, 410) on #multiple-select-example >> option >> nth=0
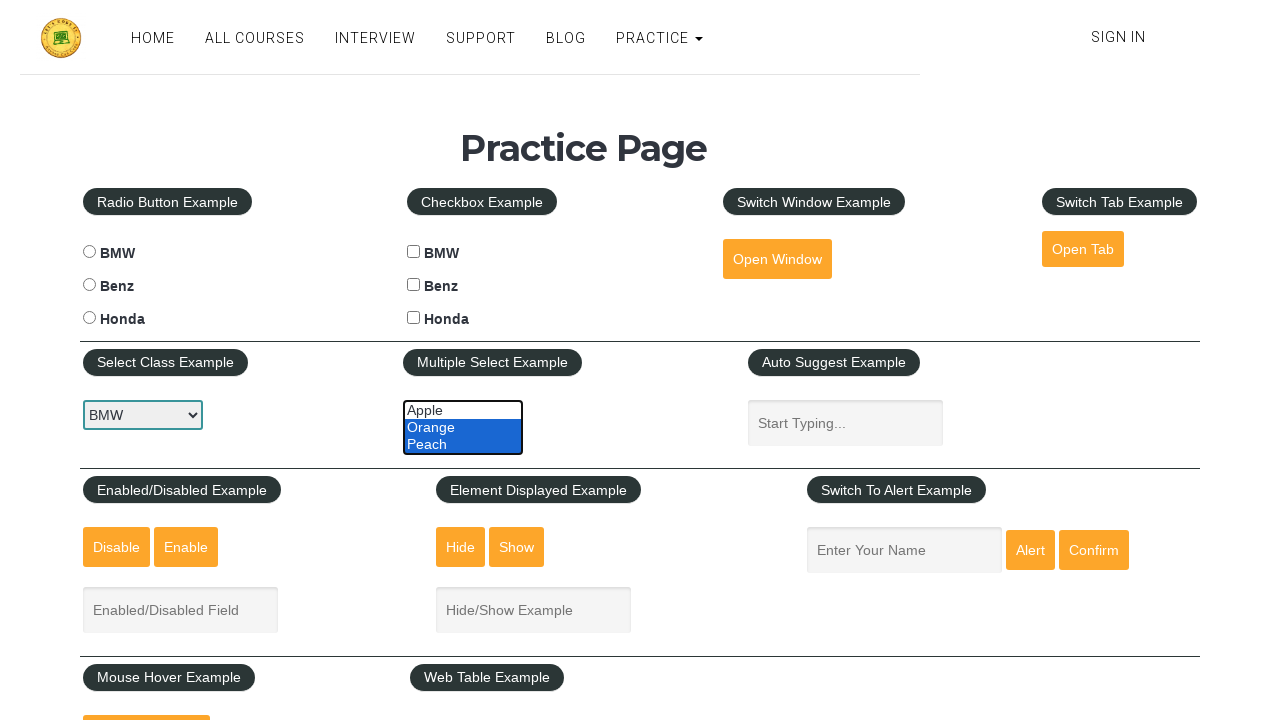

Waited 1 second after deselecting first option
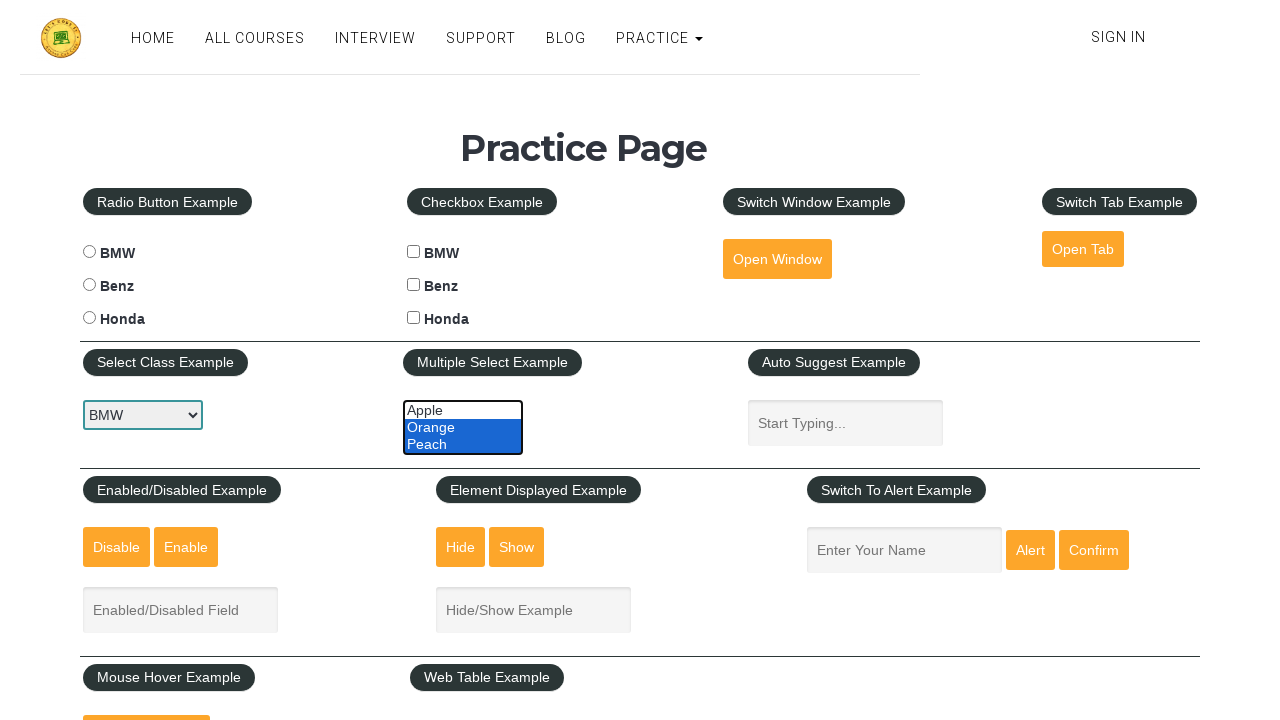

Deselected all options using JavaScript evaluation
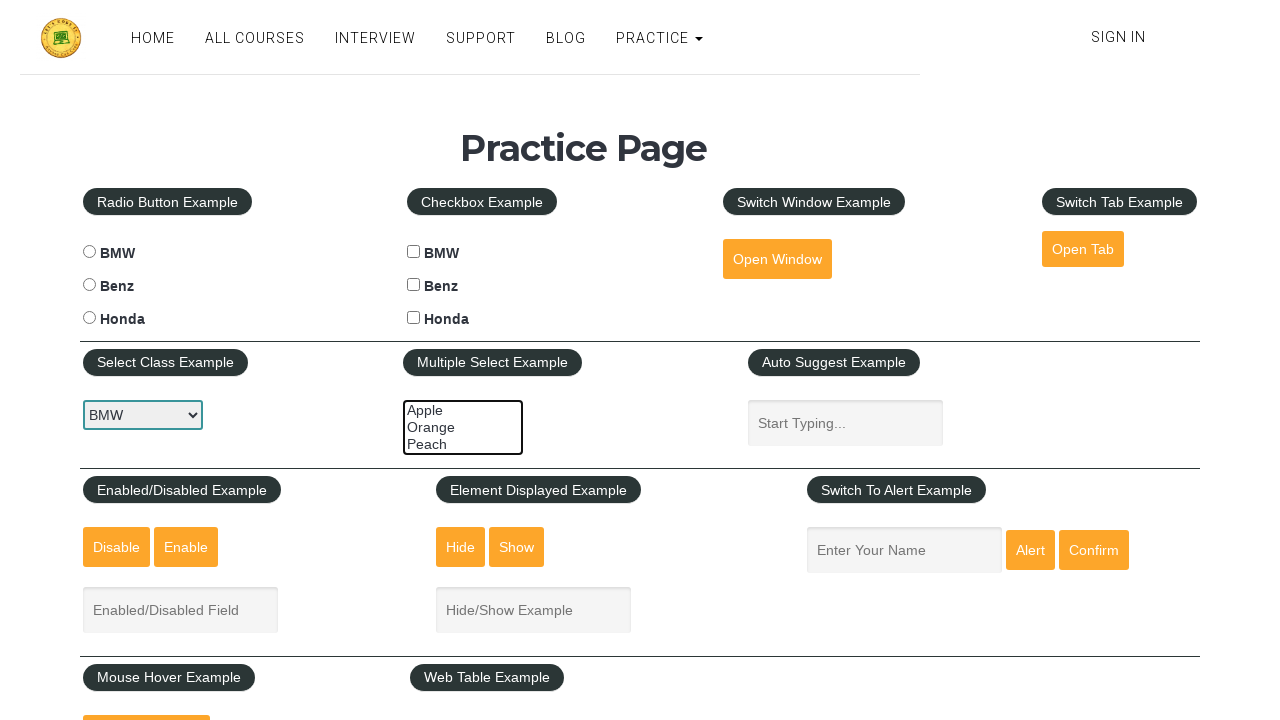

Verified available options in dropdown: ['Apple', 'Orange', 'Peach']
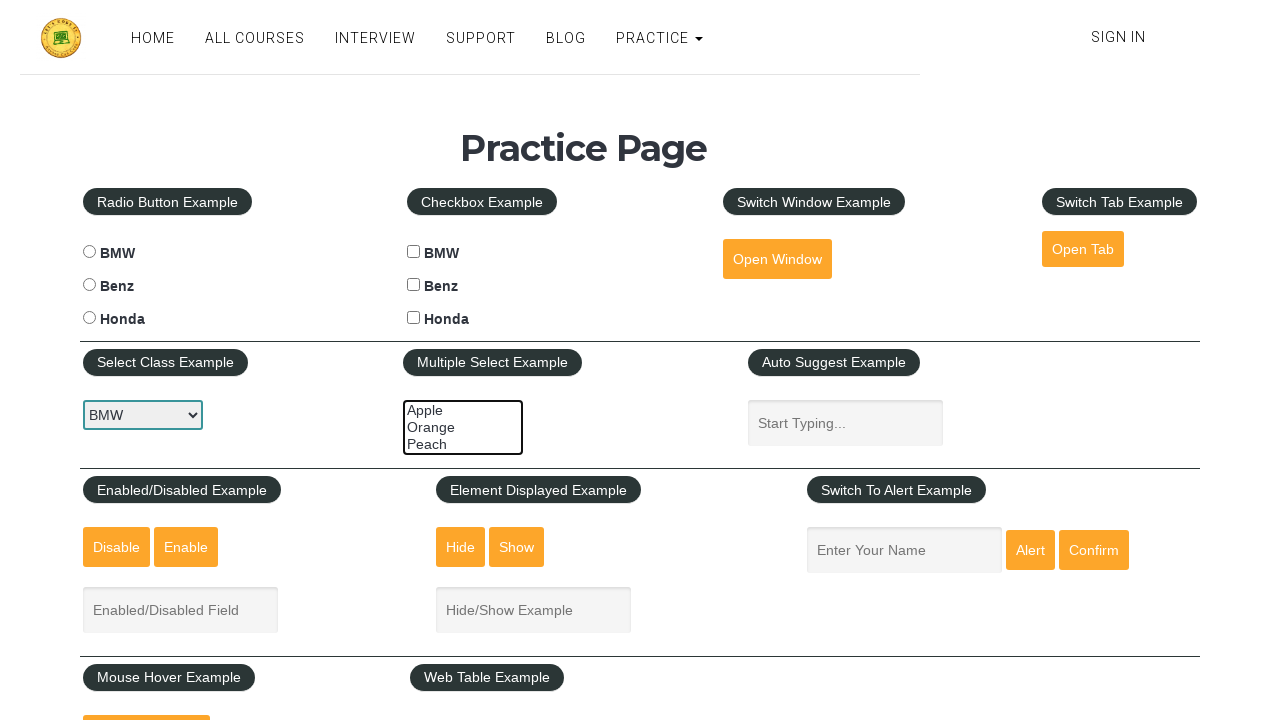

Selected 'Apple' and 'Orange' options using select_option on #multiple-select-example
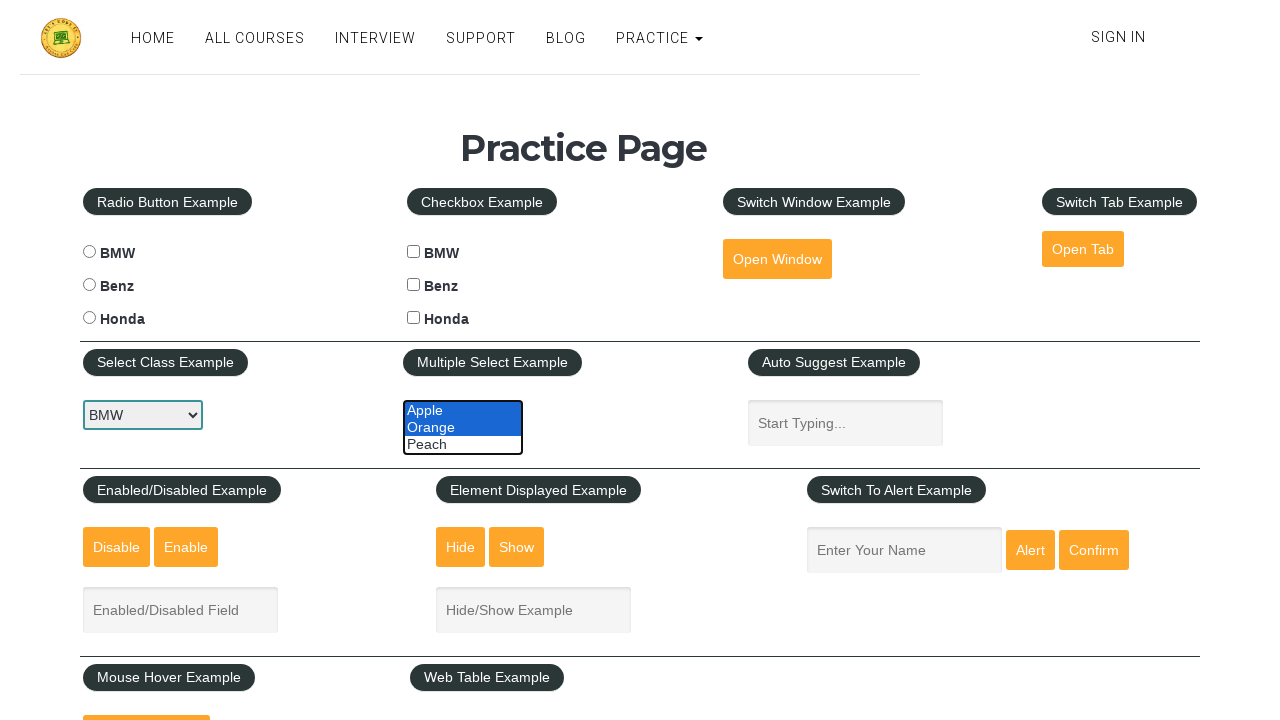

Waited 1 second to observe final multi-select state
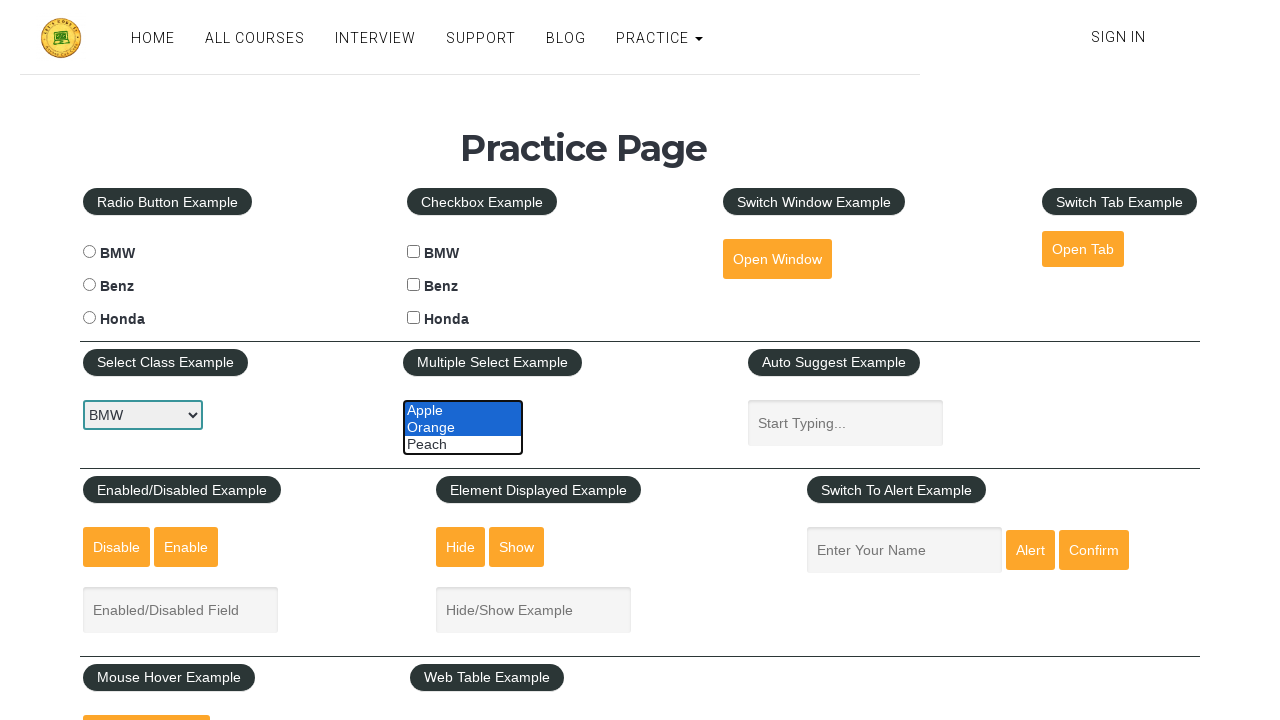

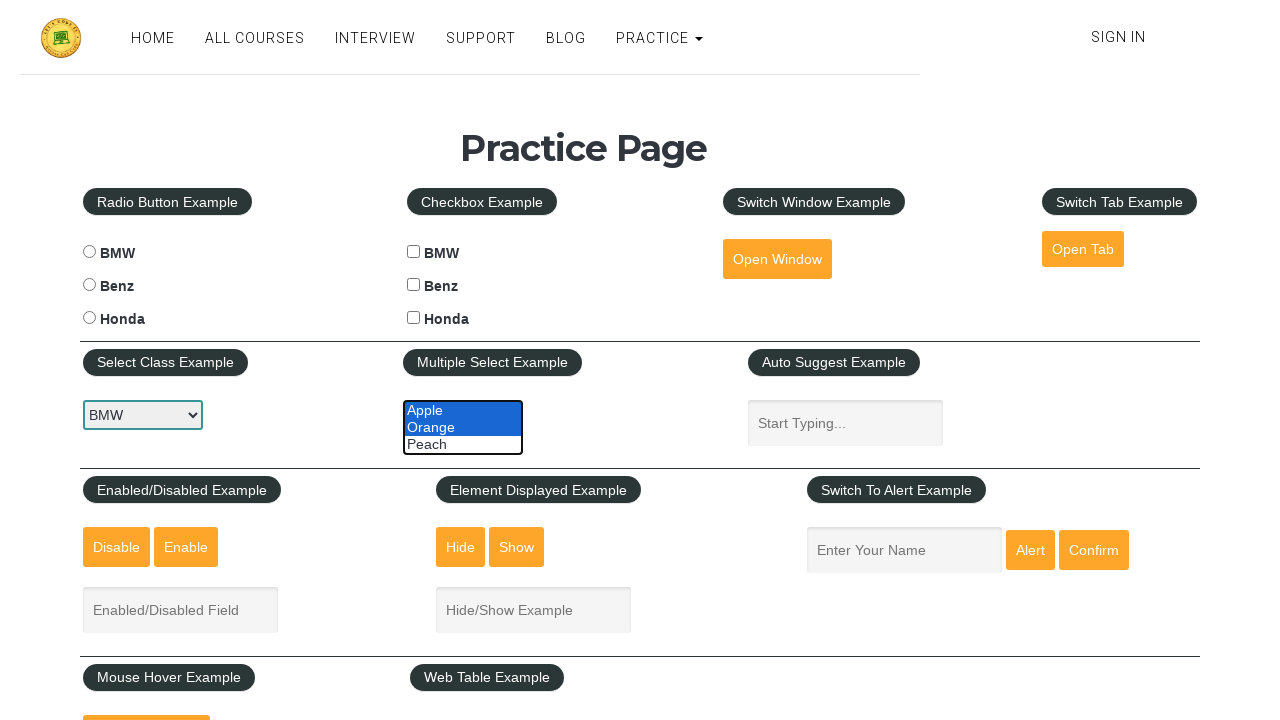